Tests JavaScript prompt dialog interaction on W3Schools tryit editor by switching to the result iframe, clicking a button to trigger a prompt, and entering text into the prompt dialog.

Starting URL: https://www.w3schools.com/js/tryit.asp?filename=tryjs_prompt

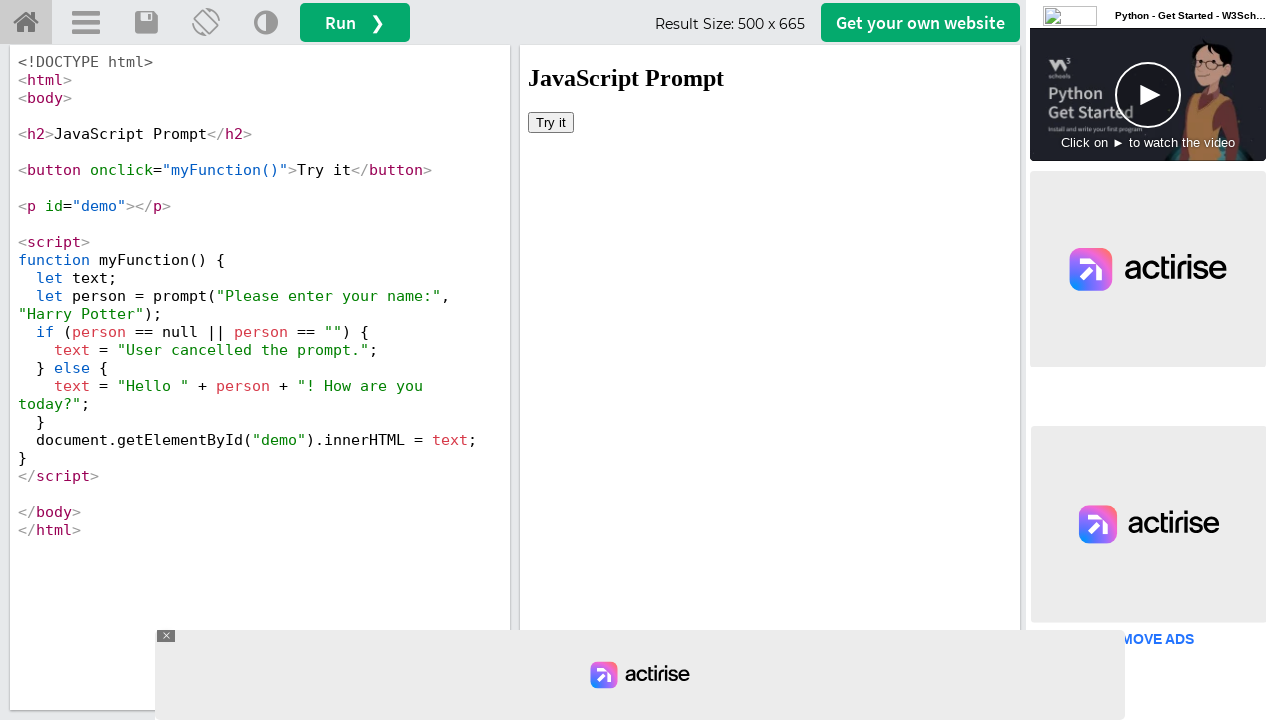

Located the iframeResult frame for accessing the W3Schools tryit editor result
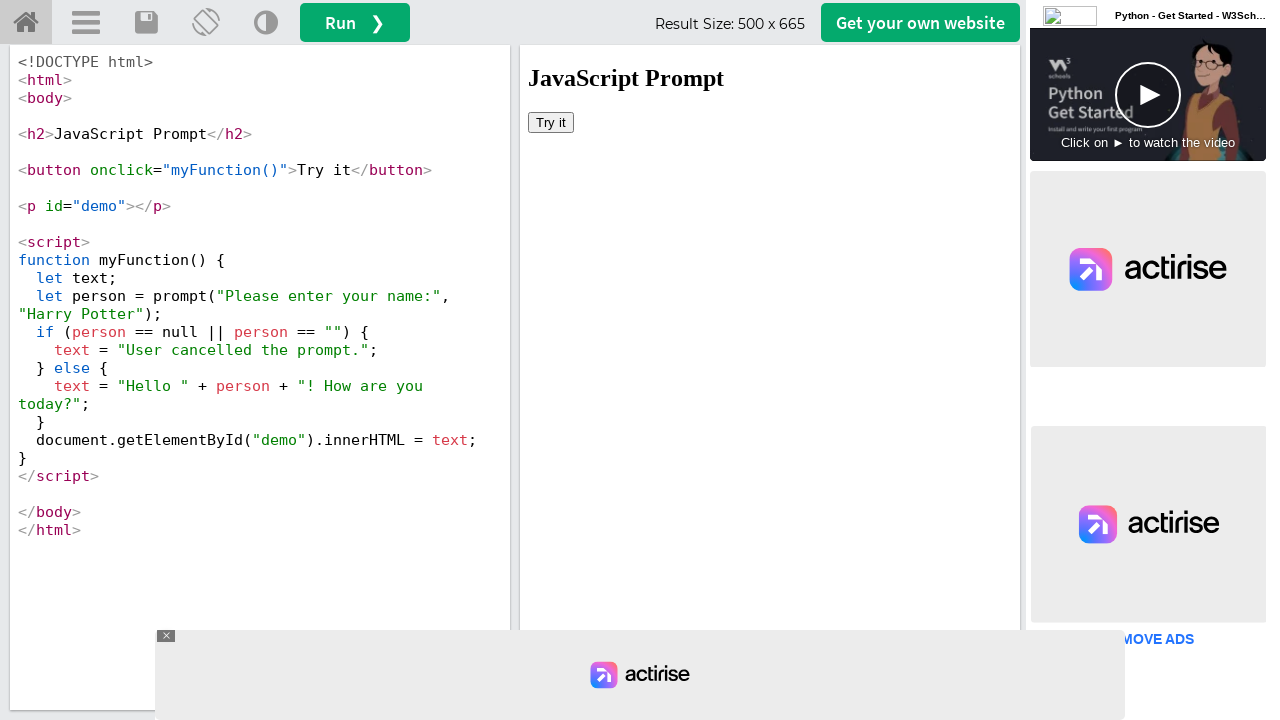

Set up dialog handler to automatically accept prompt with text 'kushan'
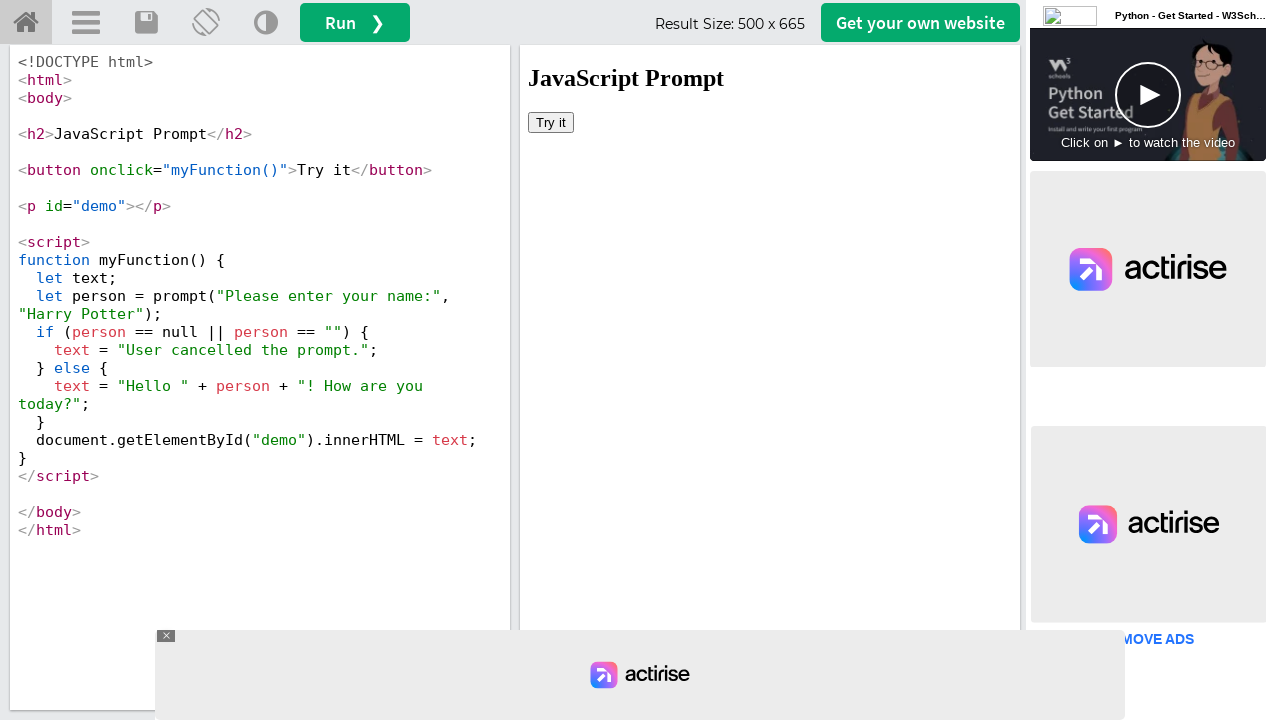

Clicked the button in the iframe to trigger the JavaScript prompt dialog at (551, 122) on #iframeResult >> internal:control=enter-frame >> xpath=//body/button
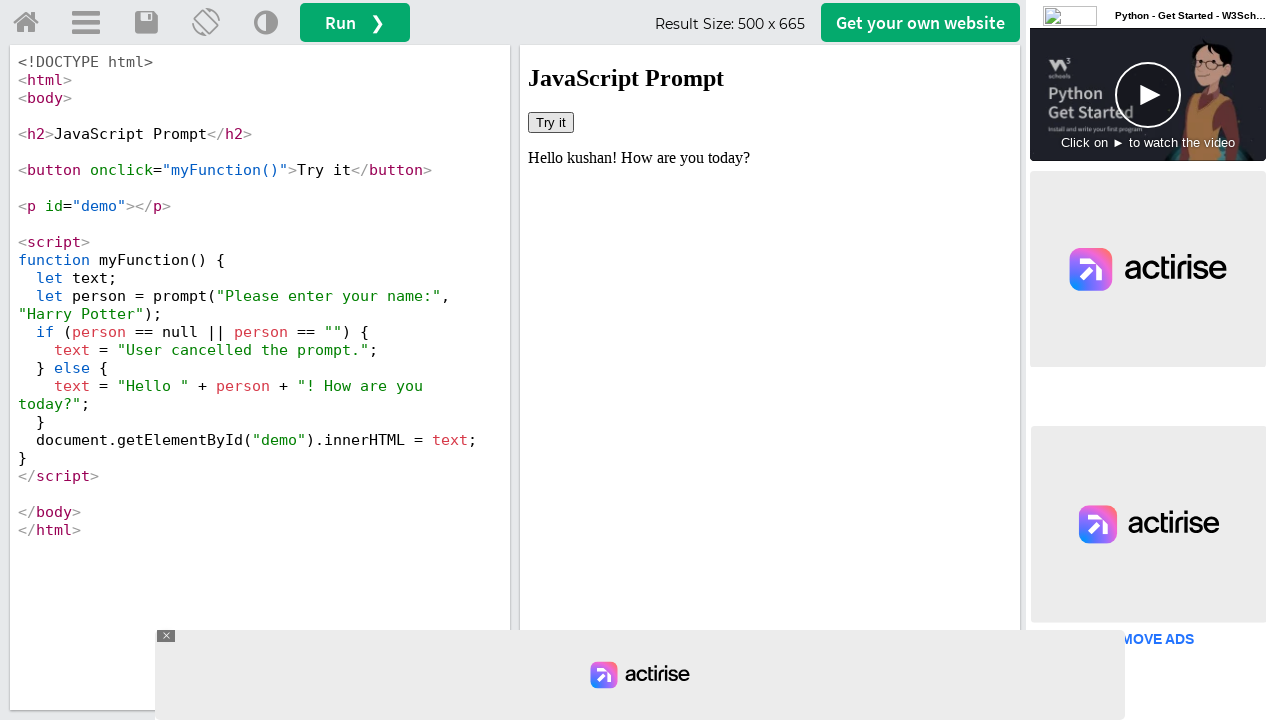

Waited for the prompt dialog interaction to complete
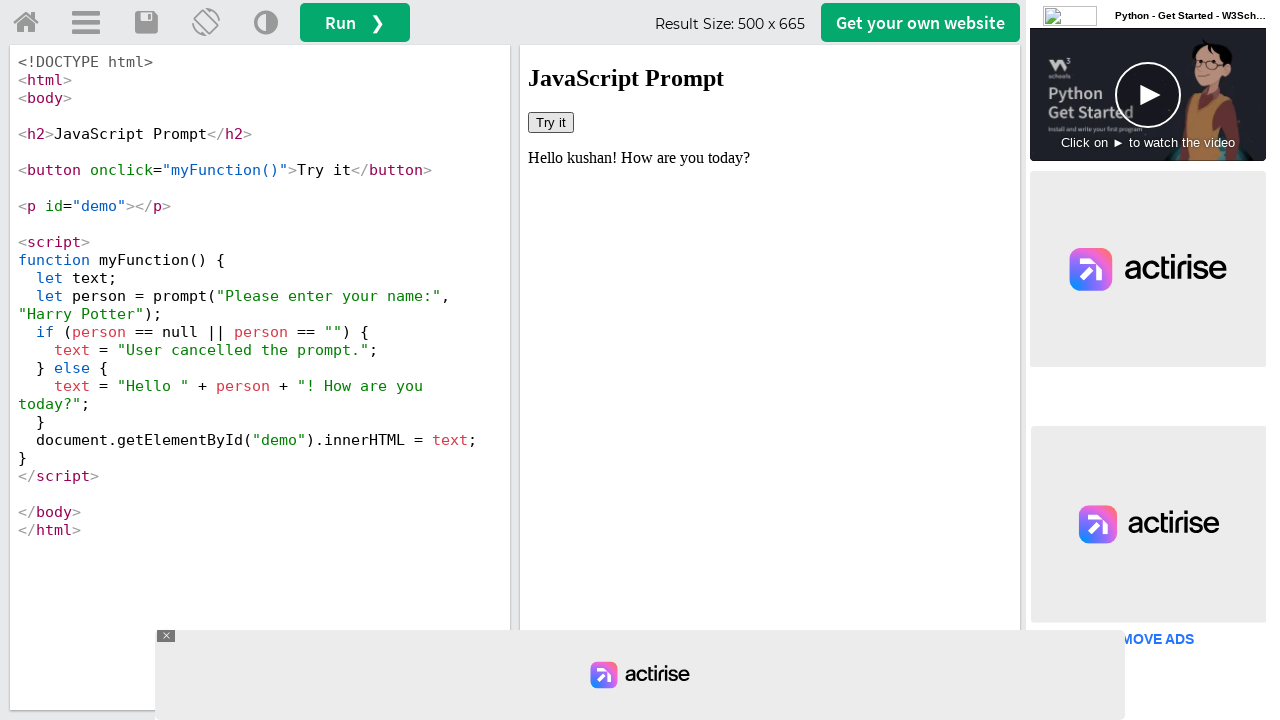

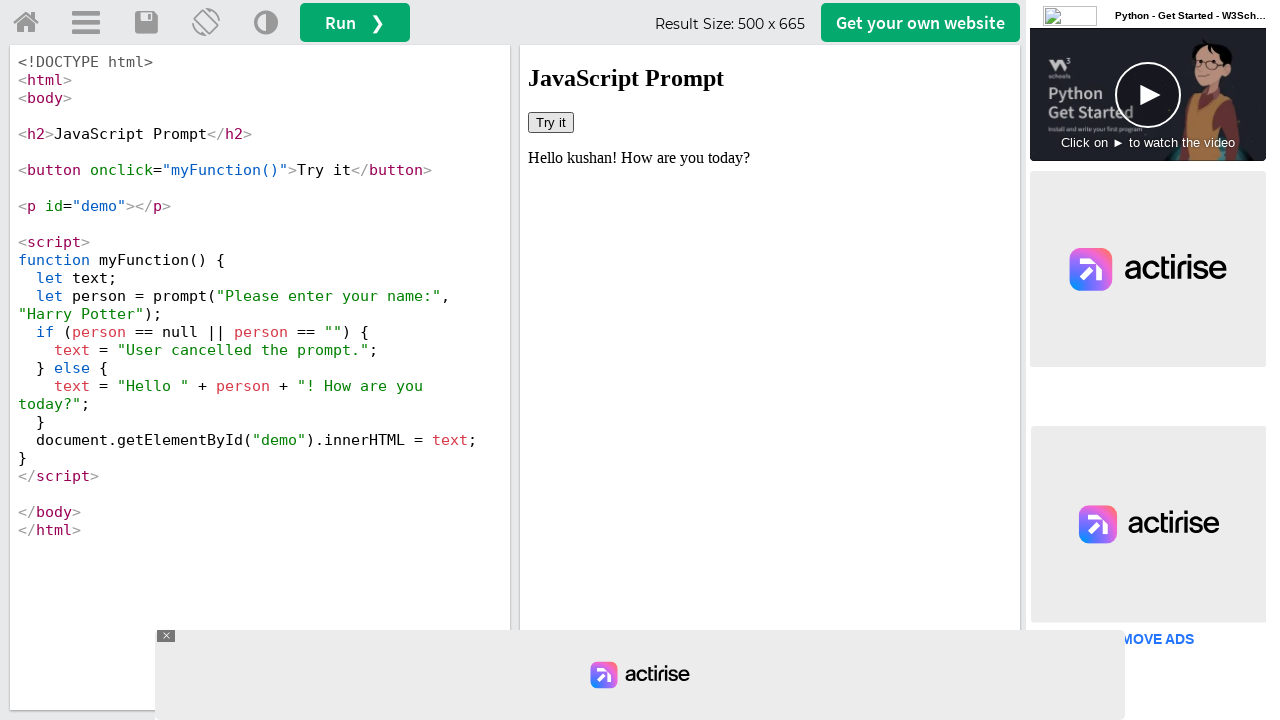